Tests that the currently applied filter link is highlighted with a selected class

Starting URL: https://demo.playwright.dev/todomvc

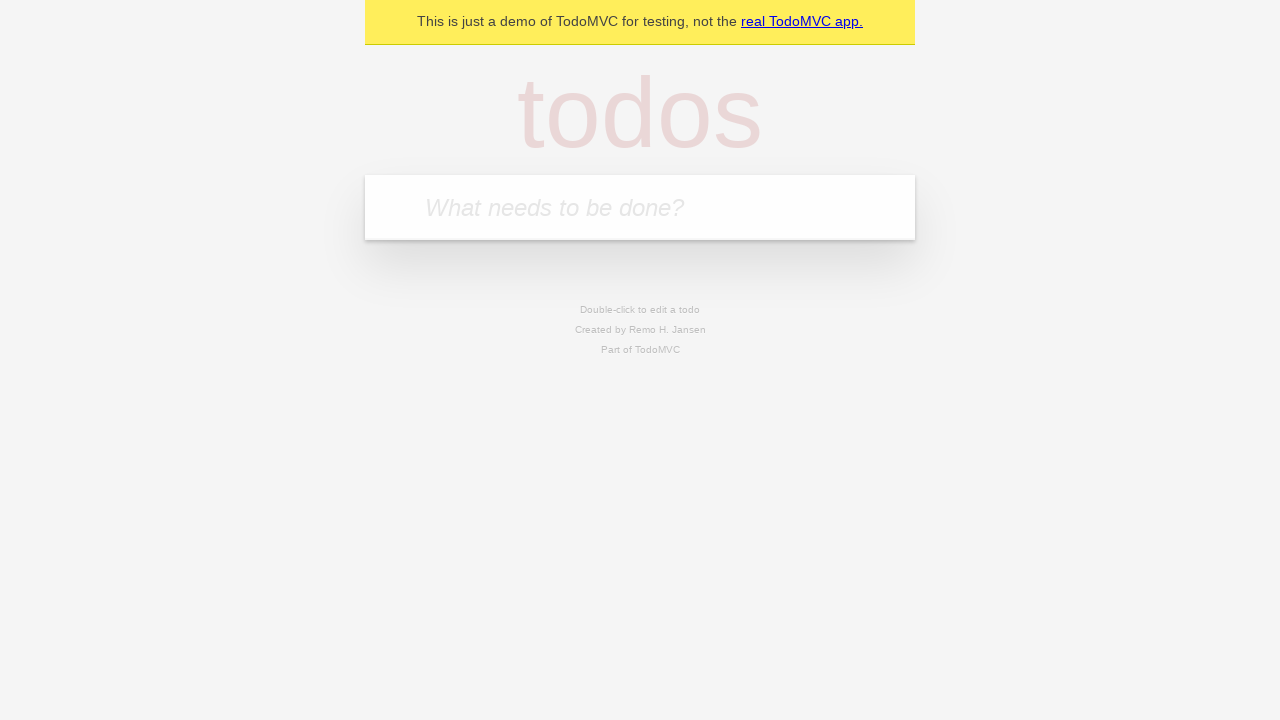

Filled todo input with 'buy some cheese' on internal:attr=[placeholder="What needs to be done?"i]
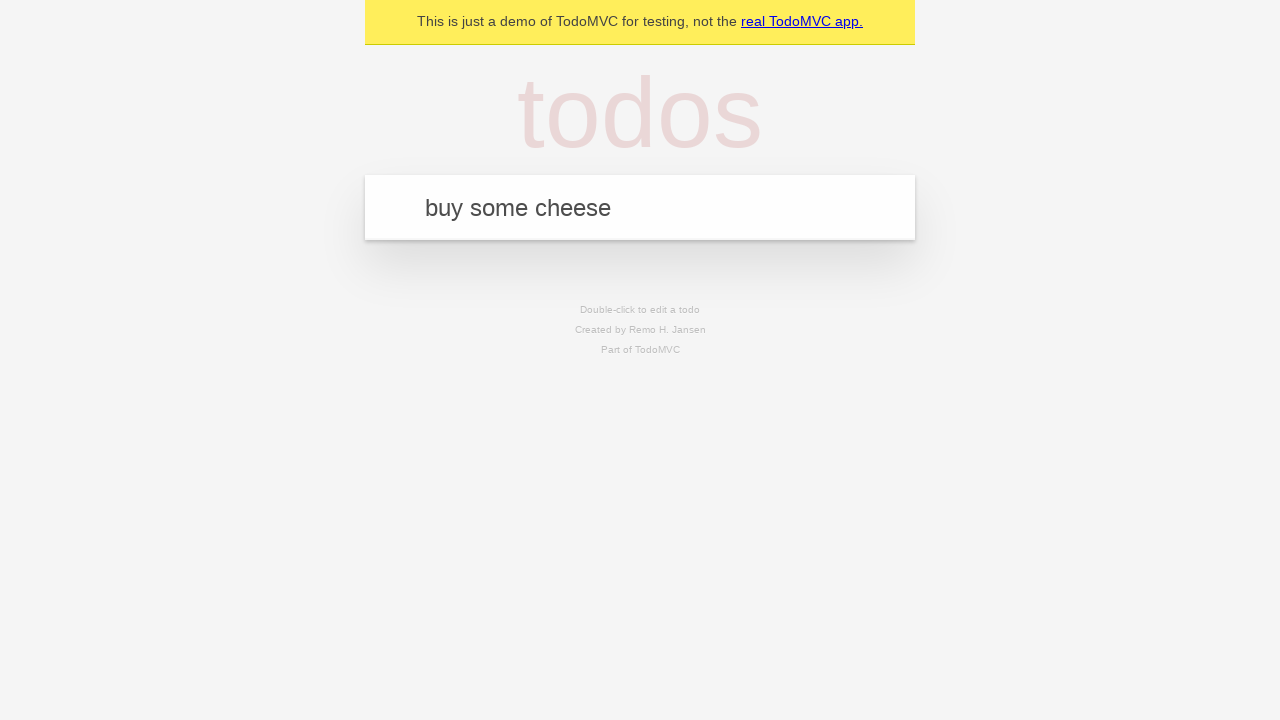

Pressed Enter to add todo 'buy some cheese' on internal:attr=[placeholder="What needs to be done?"i]
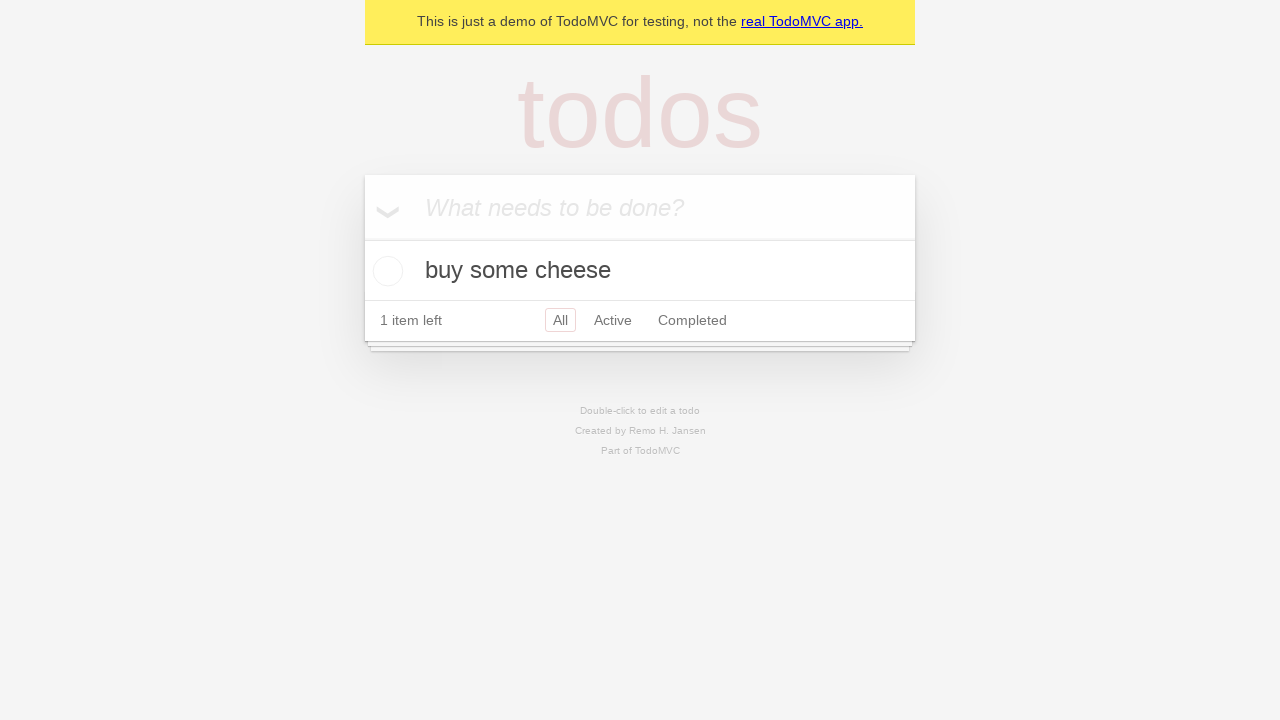

Filled todo input with 'feed the cat' on internal:attr=[placeholder="What needs to be done?"i]
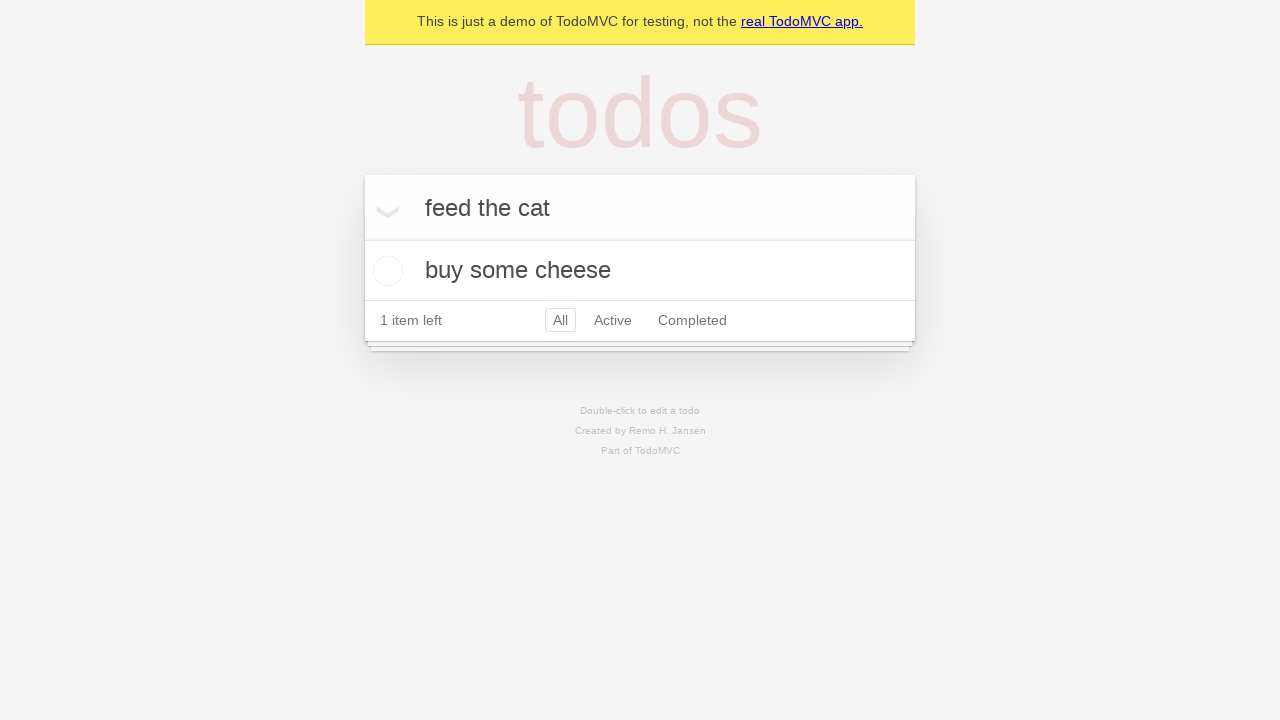

Pressed Enter to add todo 'feed the cat' on internal:attr=[placeholder="What needs to be done?"i]
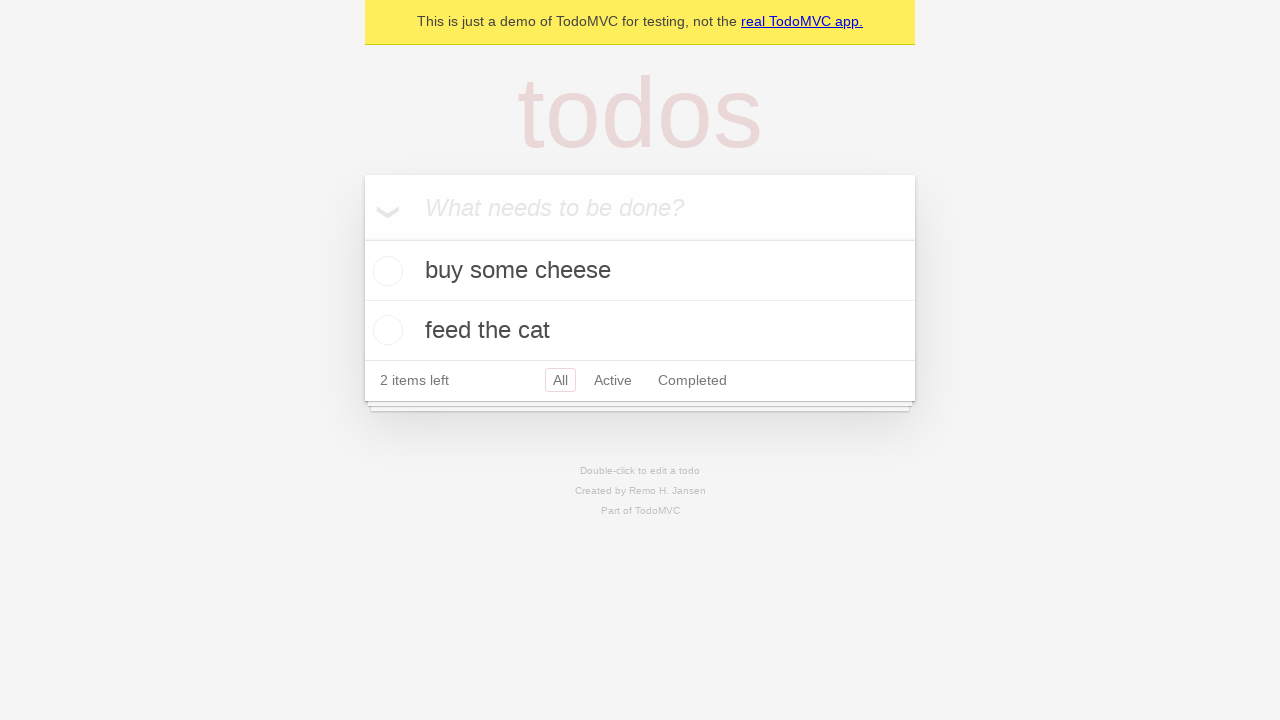

Filled todo input with 'book a doctors appointment' on internal:attr=[placeholder="What needs to be done?"i]
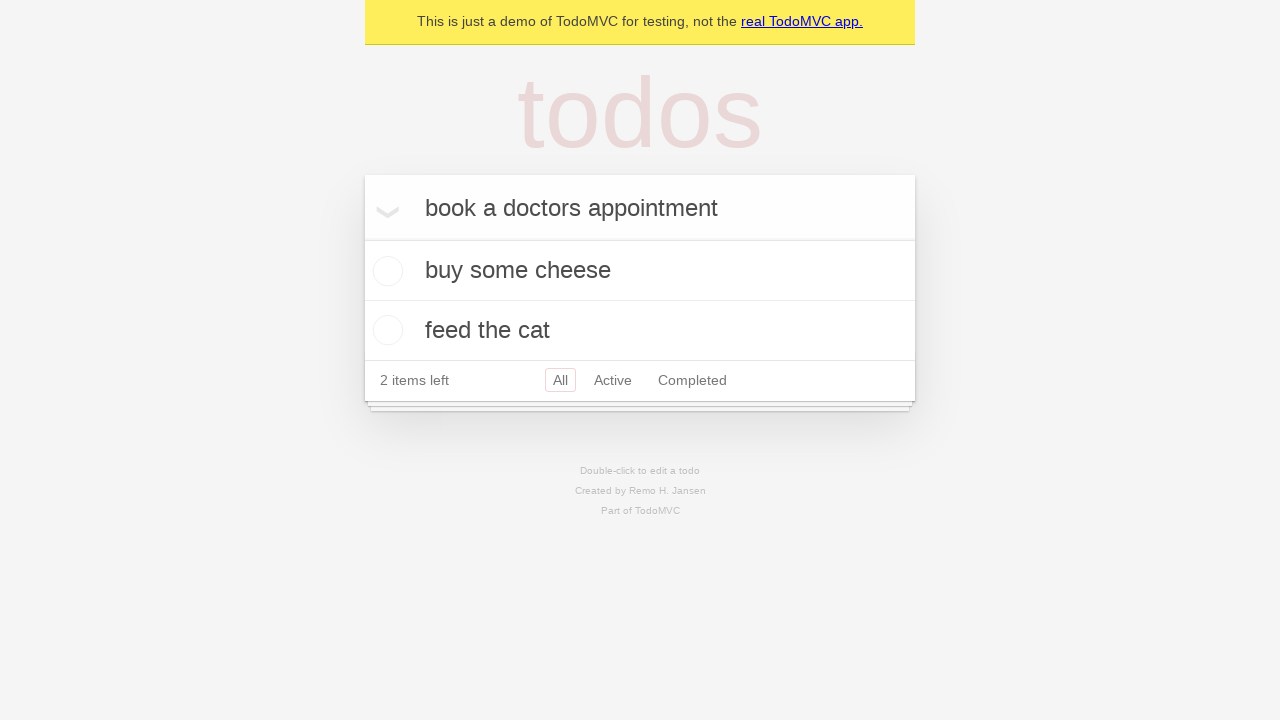

Pressed Enter to add todo 'book a doctors appointment' on internal:attr=[placeholder="What needs to be done?"i]
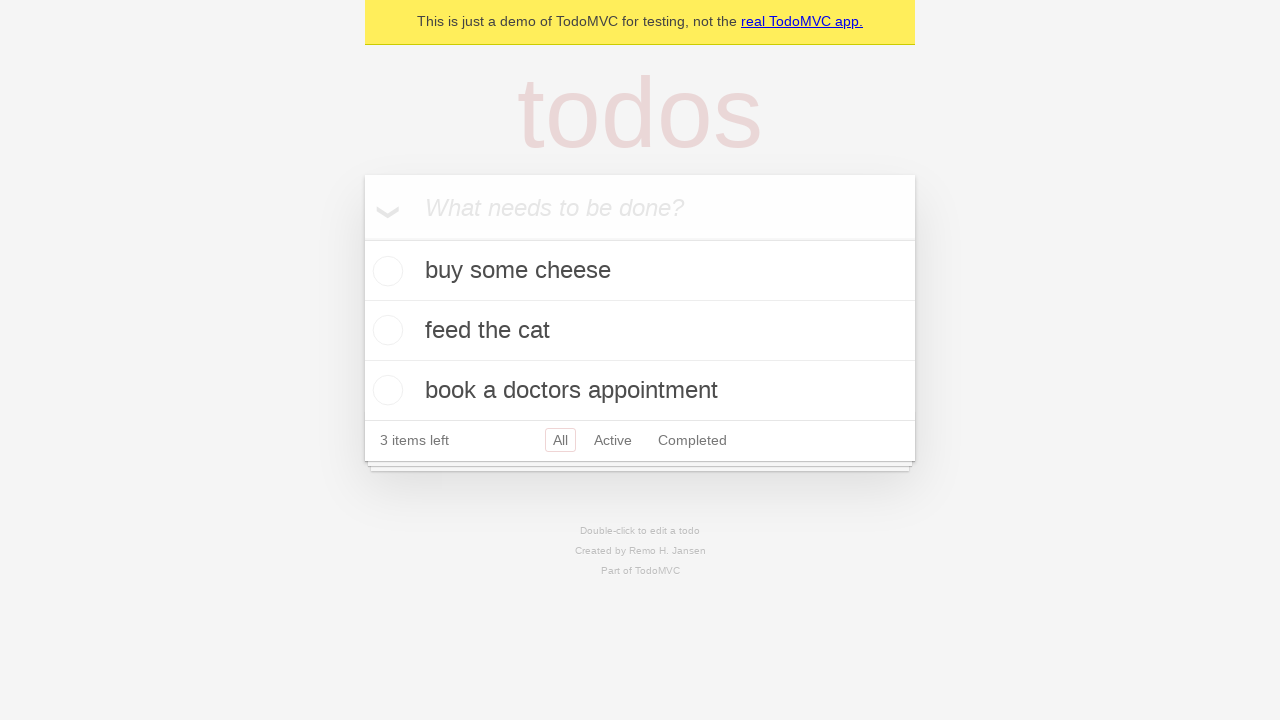

Clicked Active filter link at (613, 440) on internal:role=link[name="Active"i]
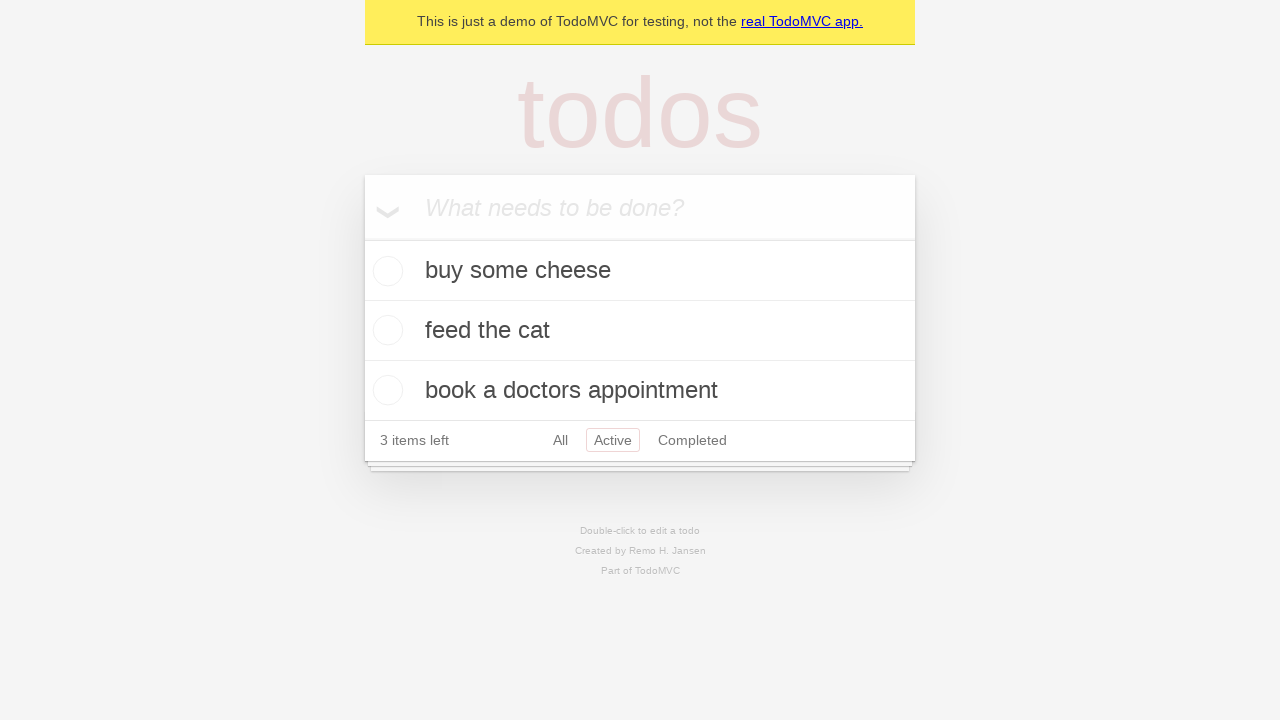

Clicked Completed filter link to verify it gets highlighted as currently applied filter at (692, 440) on internal:role=link[name="Completed"i]
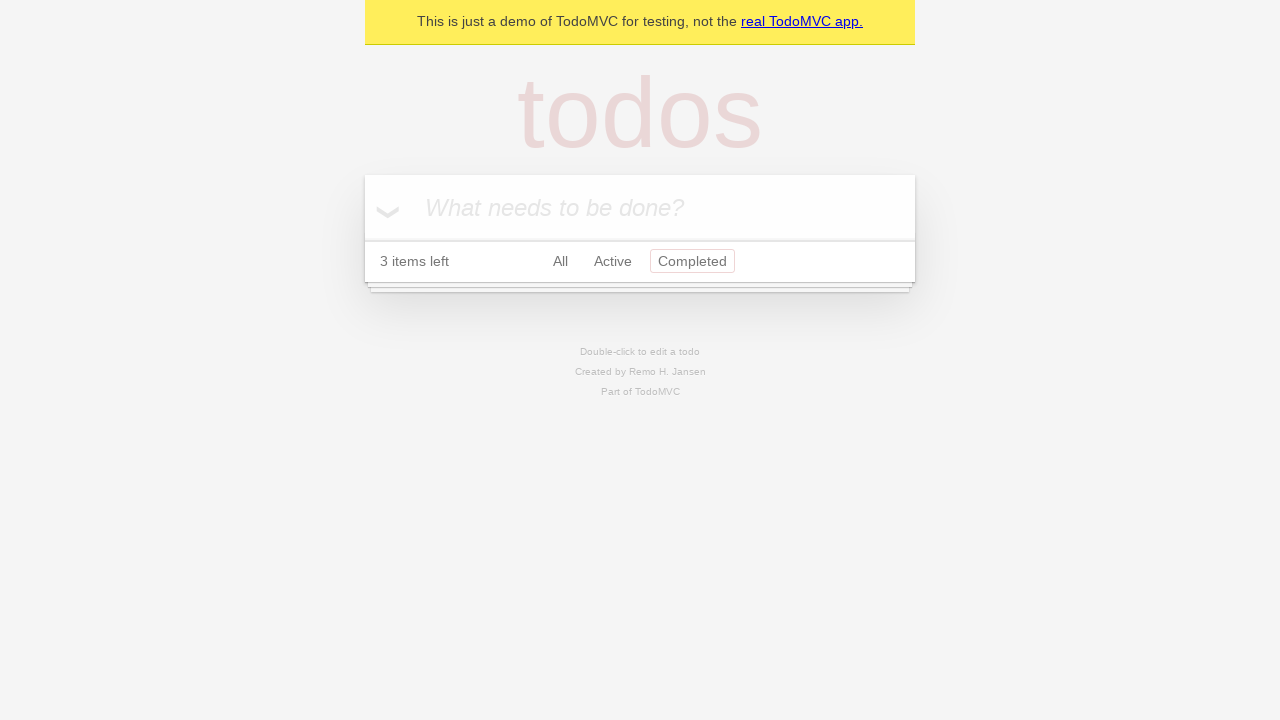

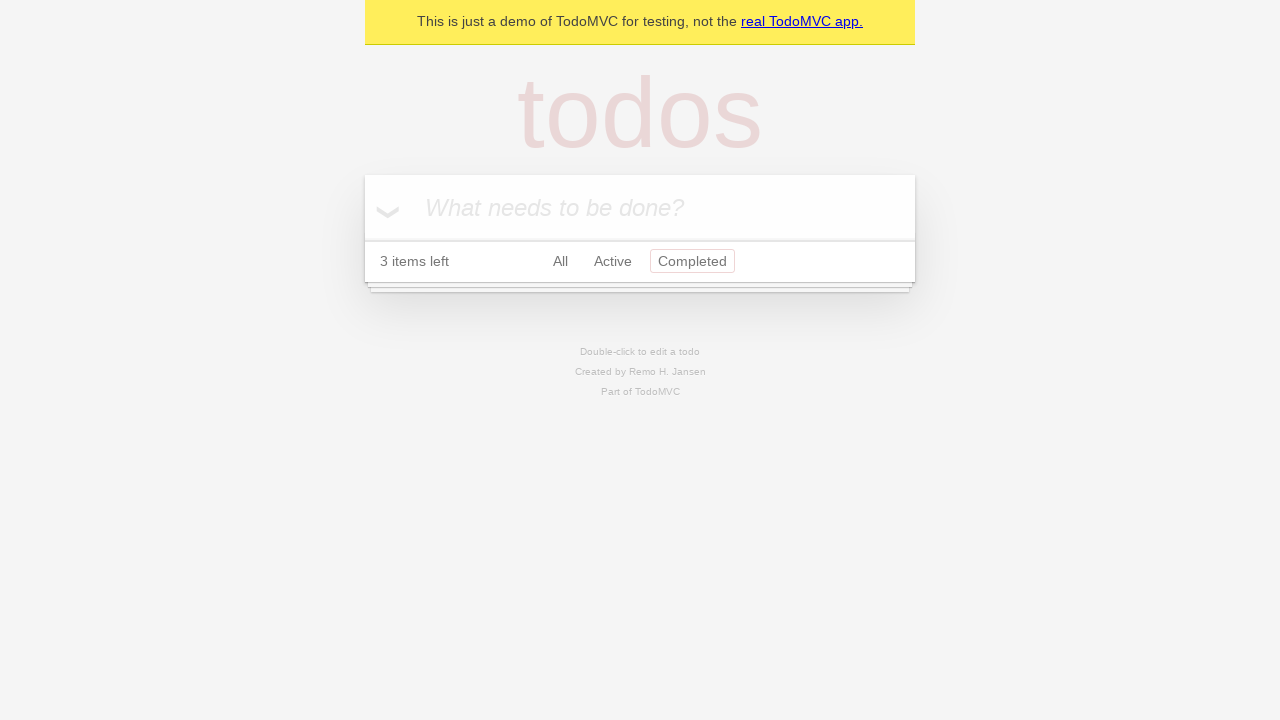